Navigates to QA jobs page, applies location and department filters, and clicks on View Role for the first job listing

Starting URL: https://useinsider.com/careers/quality-assurance/

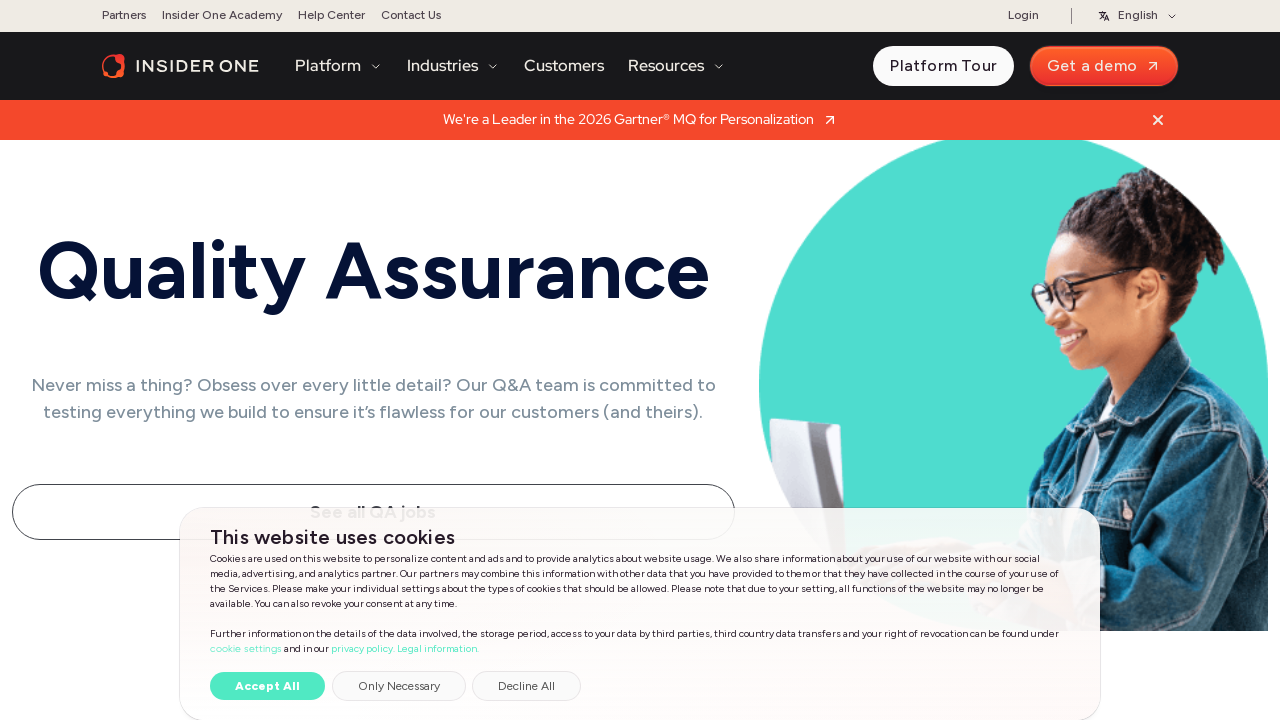

Navigated to QA open positions page with department filter
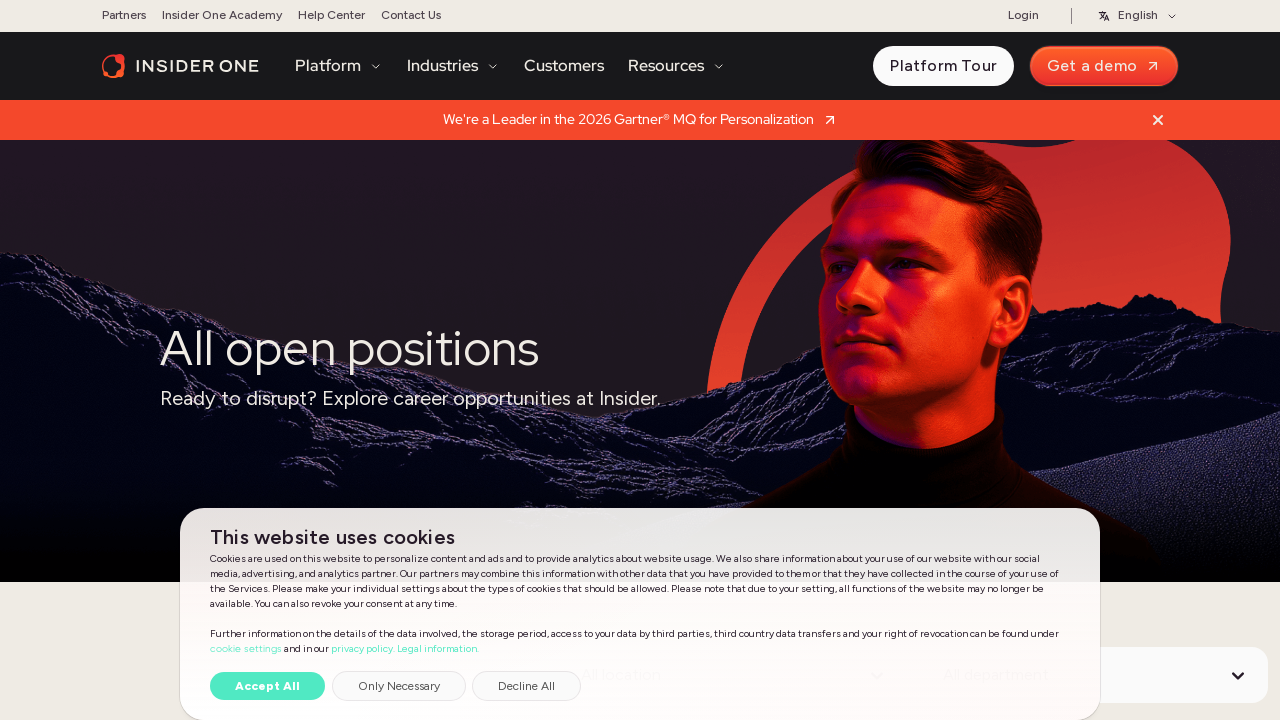

Selected Istanbul, Turkiye from location dropdown on #filter-by-location
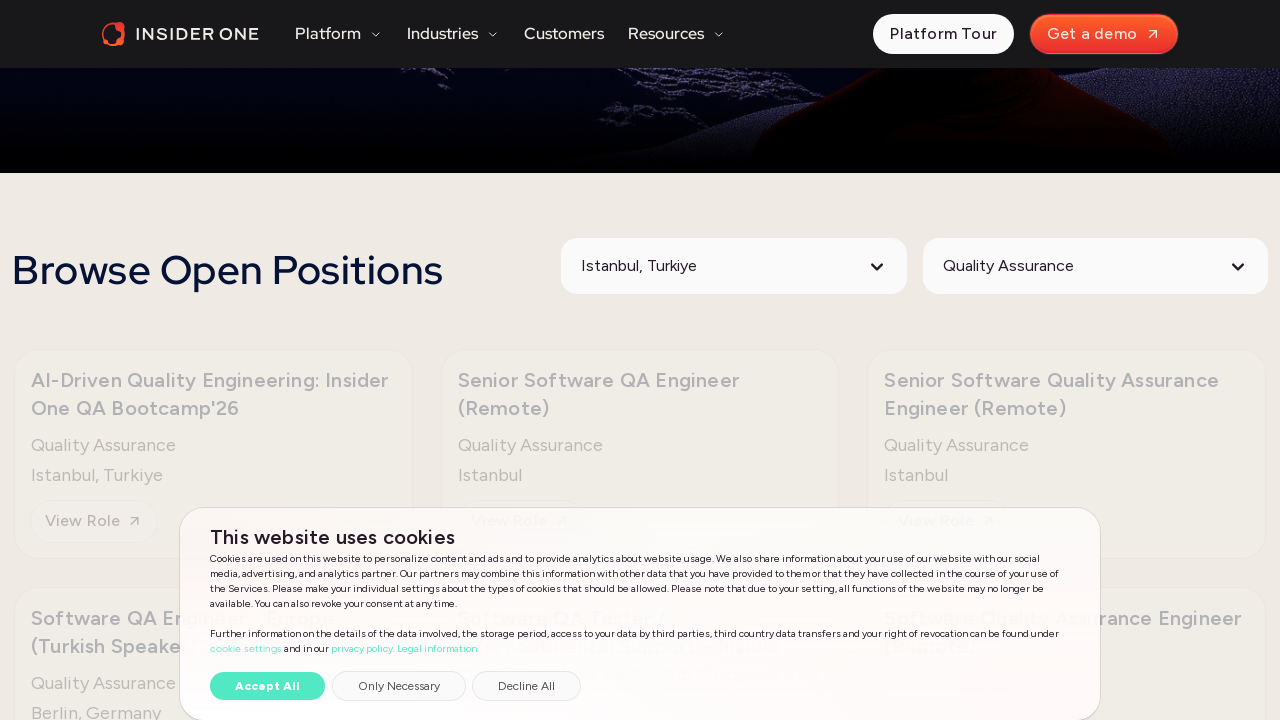

Selected Quality Assurance from department dropdown on #filter-by-department
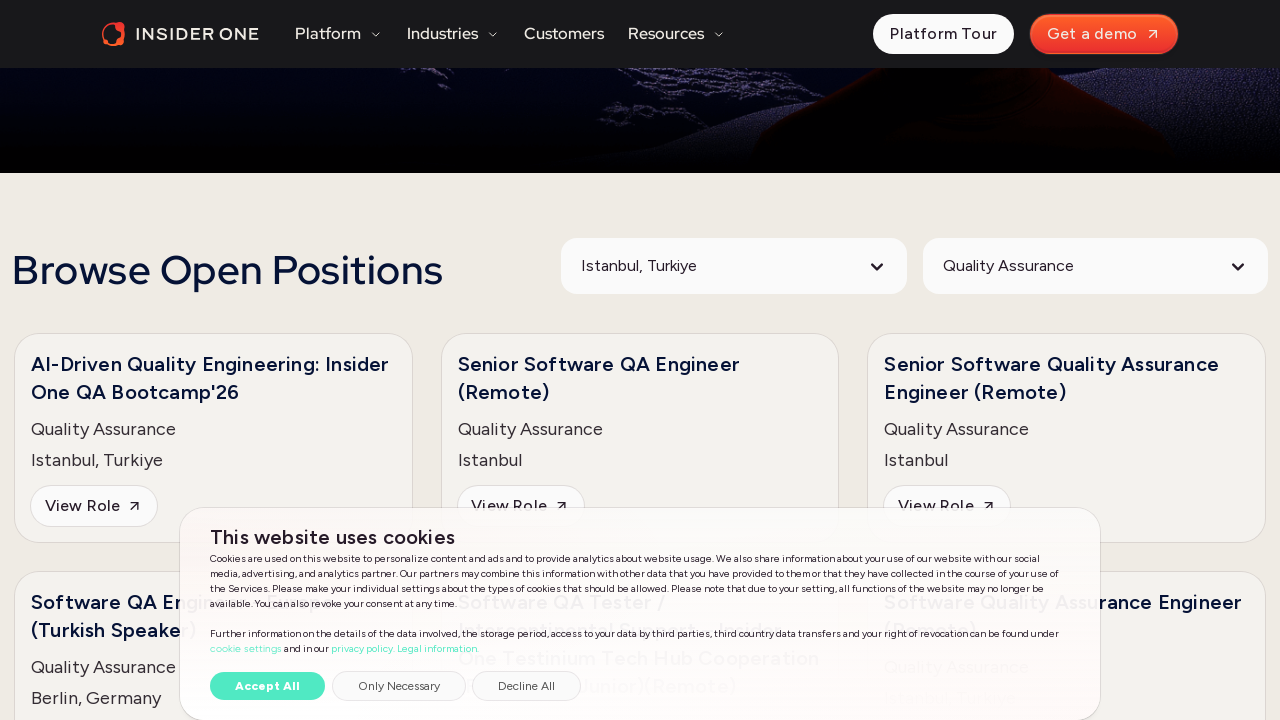

Job listings loaded
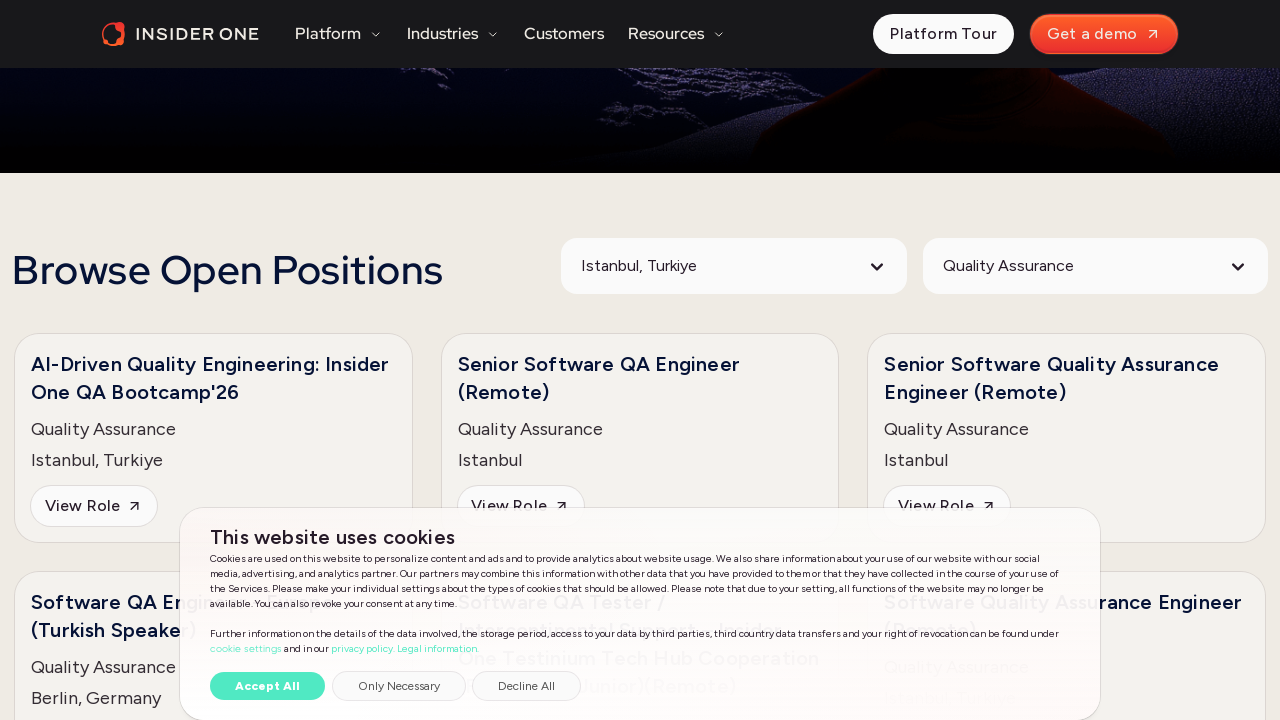

Hovered over first job listing at (213, 456) on .position-list-item >> nth=0
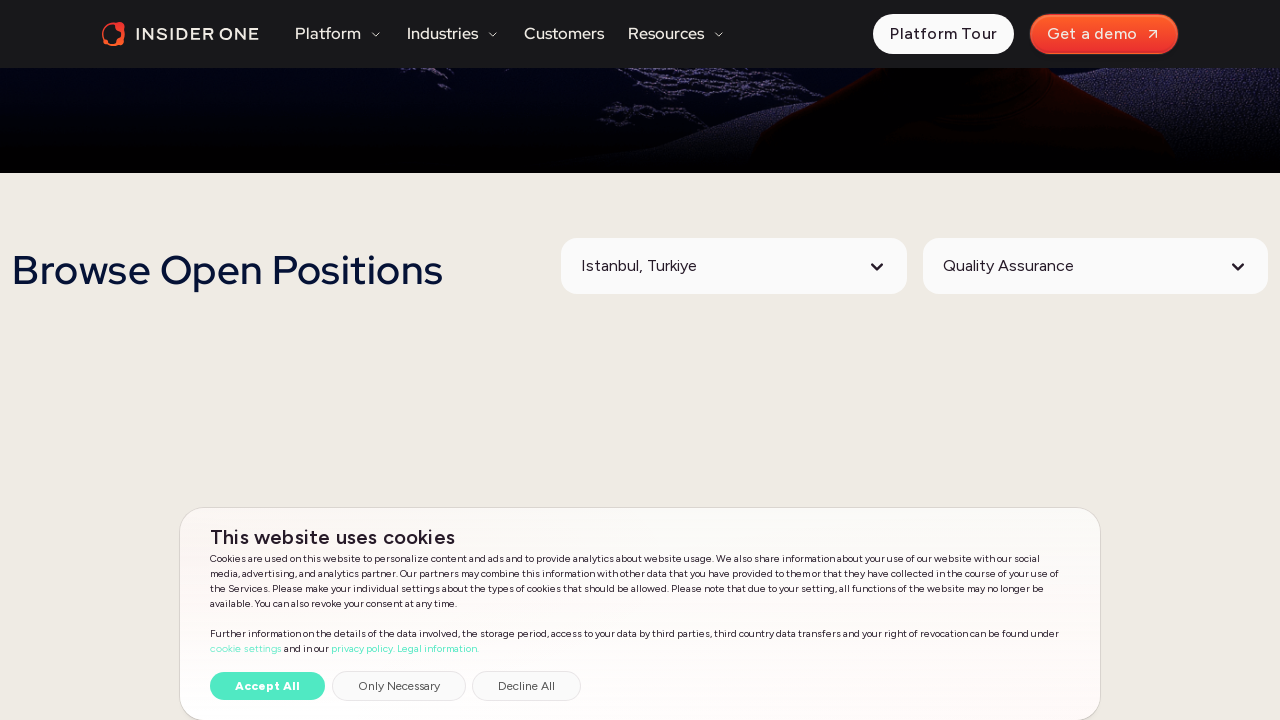

Clicked View Role button on first job listing at (94, 524) on .position-list-item >> nth=0 >> xpath=//a[contains(text(), 'View Role')]
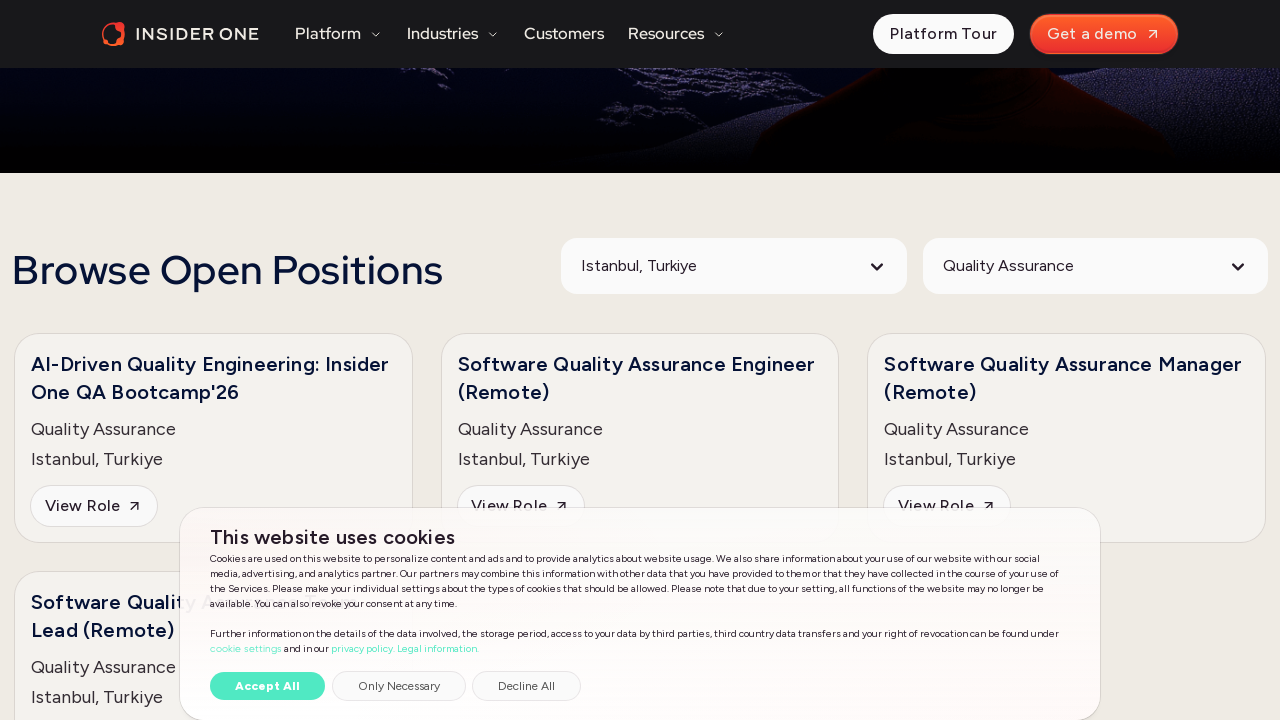

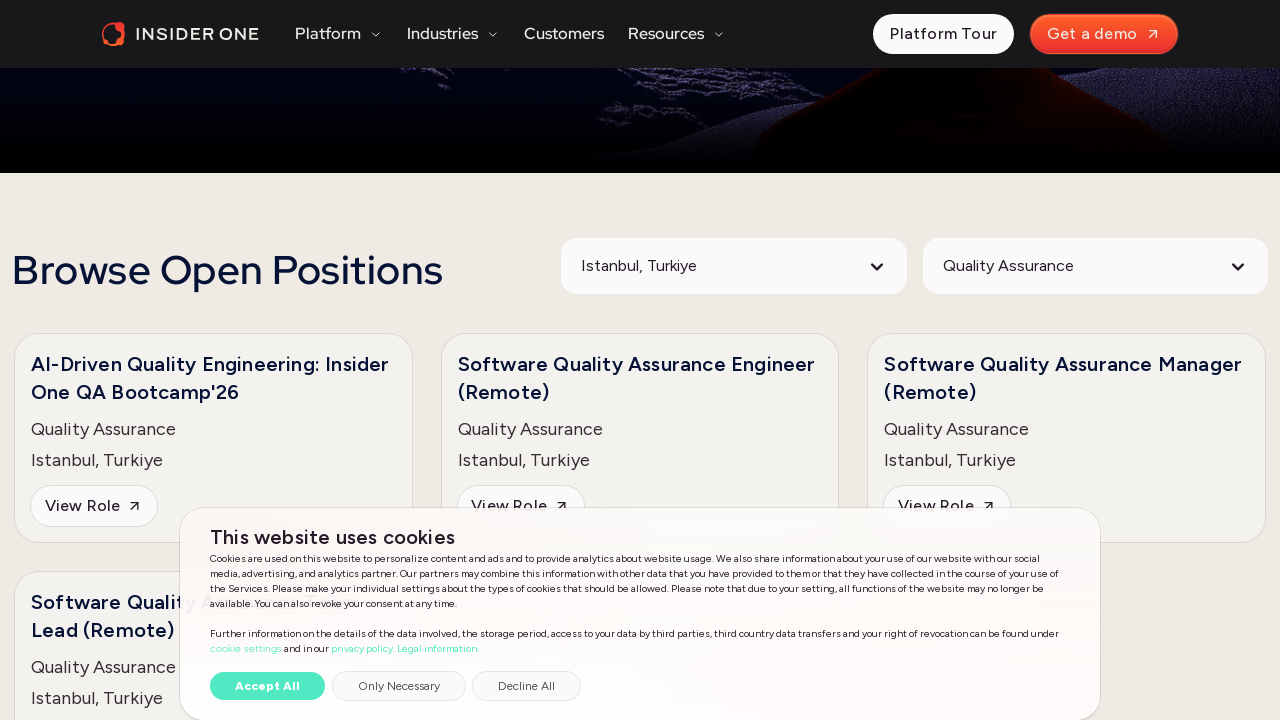